Tests the Right Click Me button on DemoQA buttons page by right-clicking it and verifying the "right click" message appears.

Starting URL: https://demoqa.com/elements

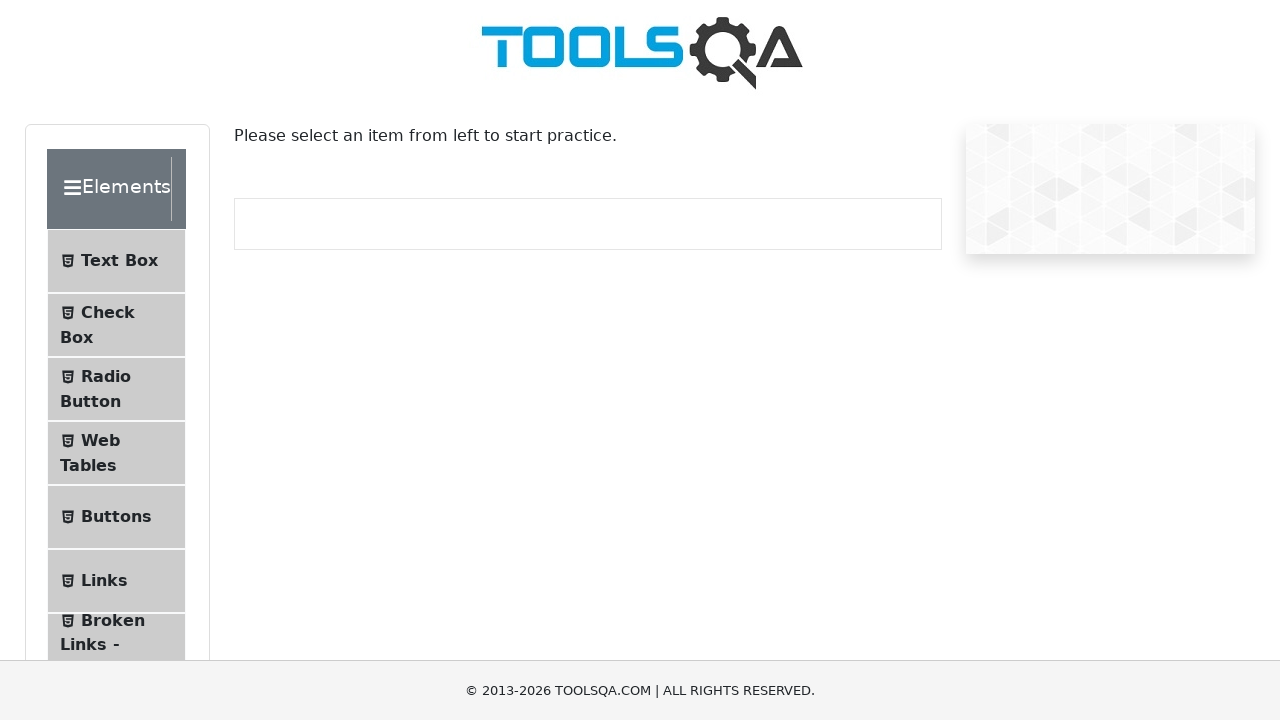

Clicked the Buttons menu item at (116, 517) on li:has-text('Buttons')
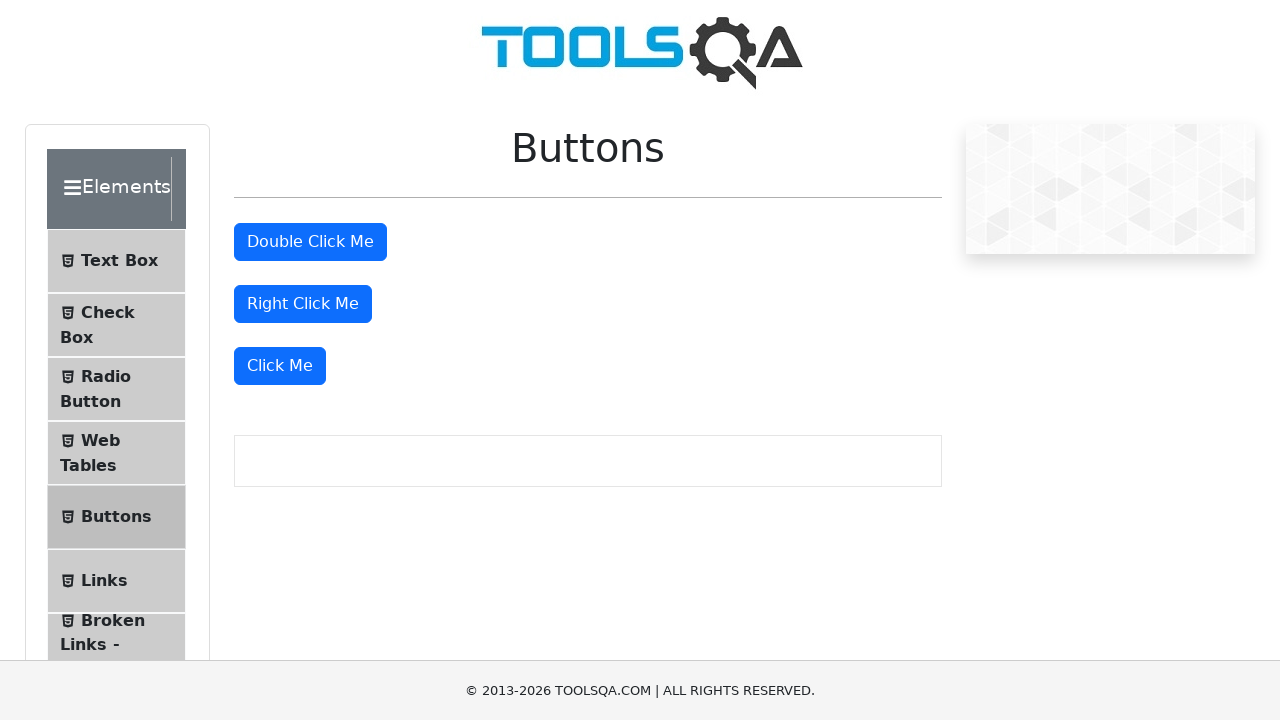

Buttons page loaded successfully
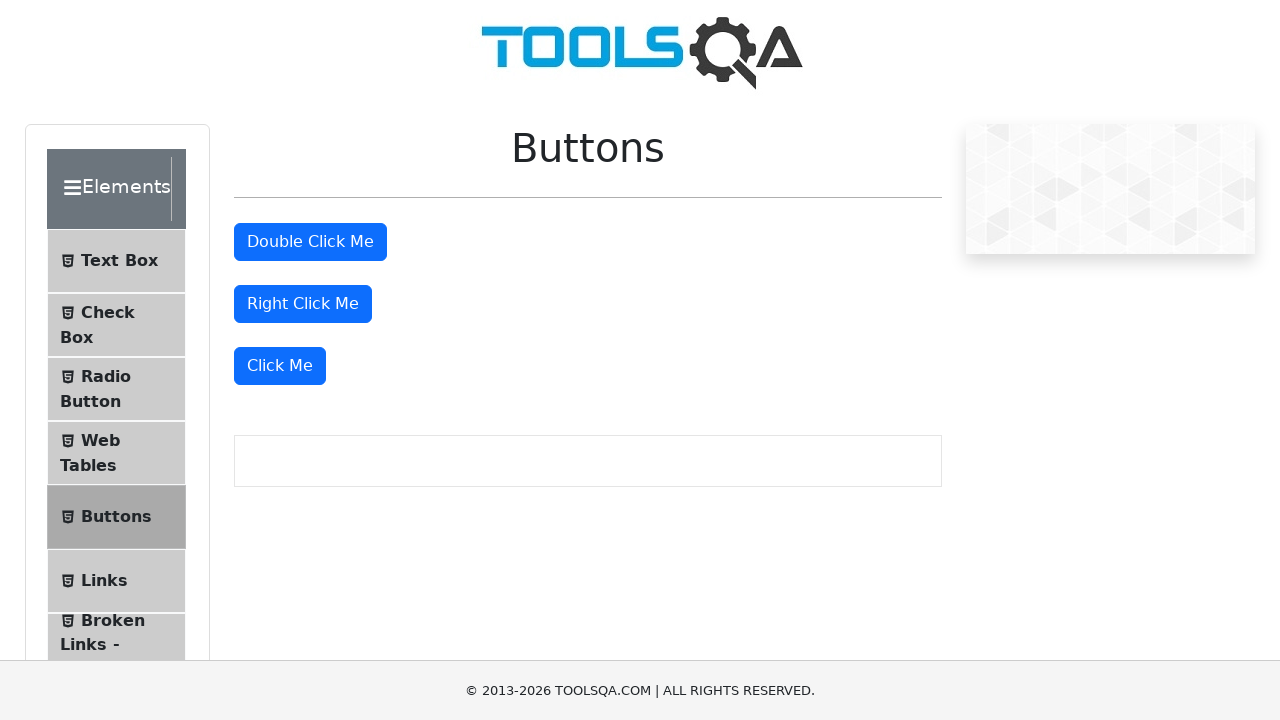

Right-clicked the 'Right Click Me' button at (303, 304) on internal:role=button[name="Right Click Me"i]
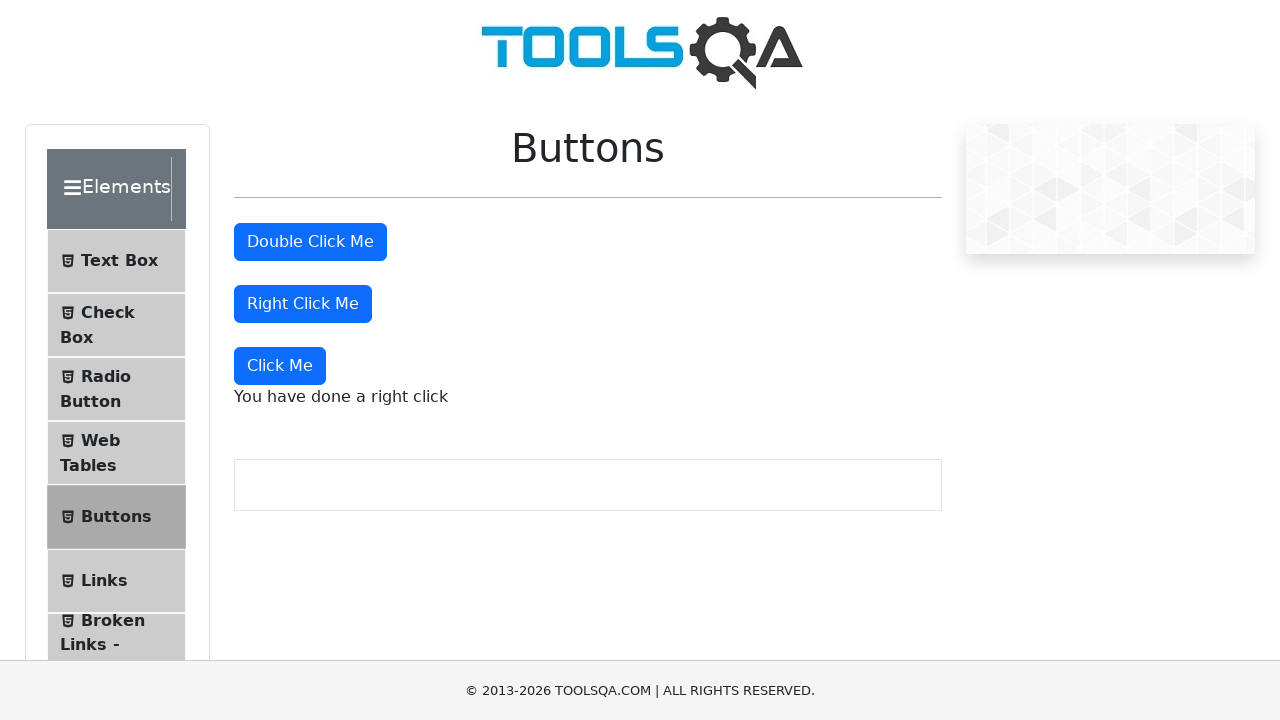

Verified 'You have done a right click' message appeared
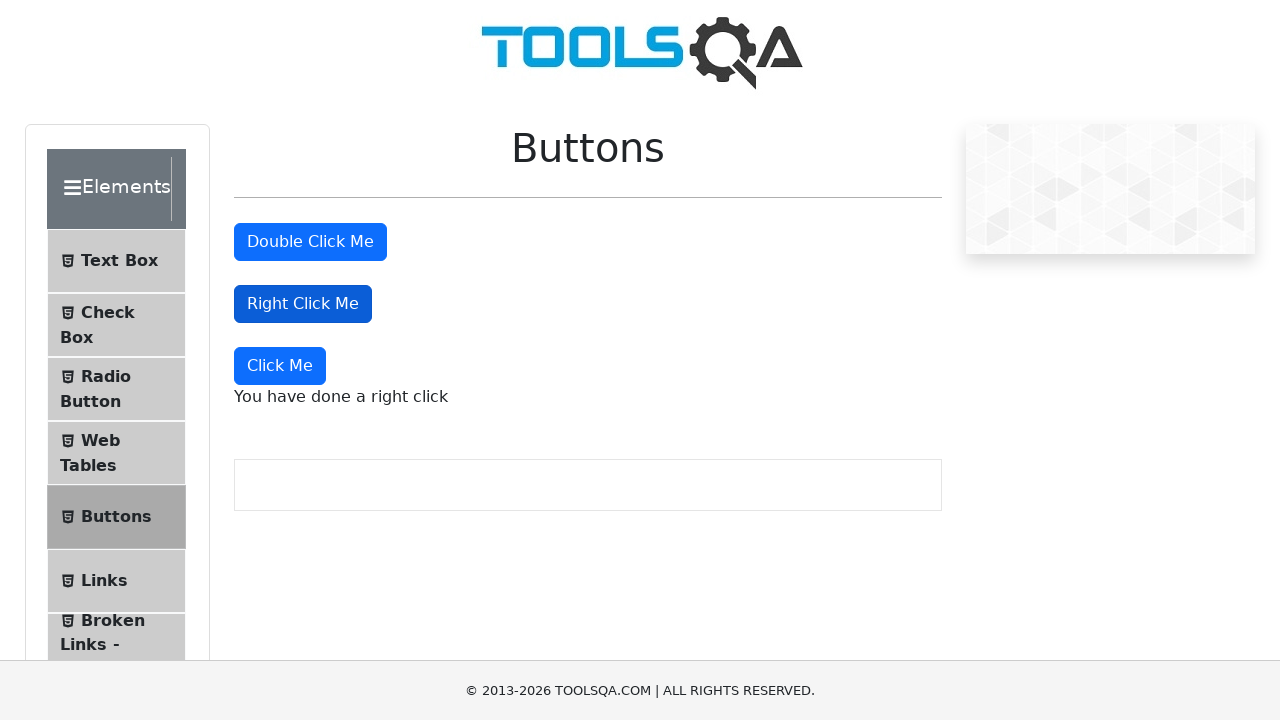

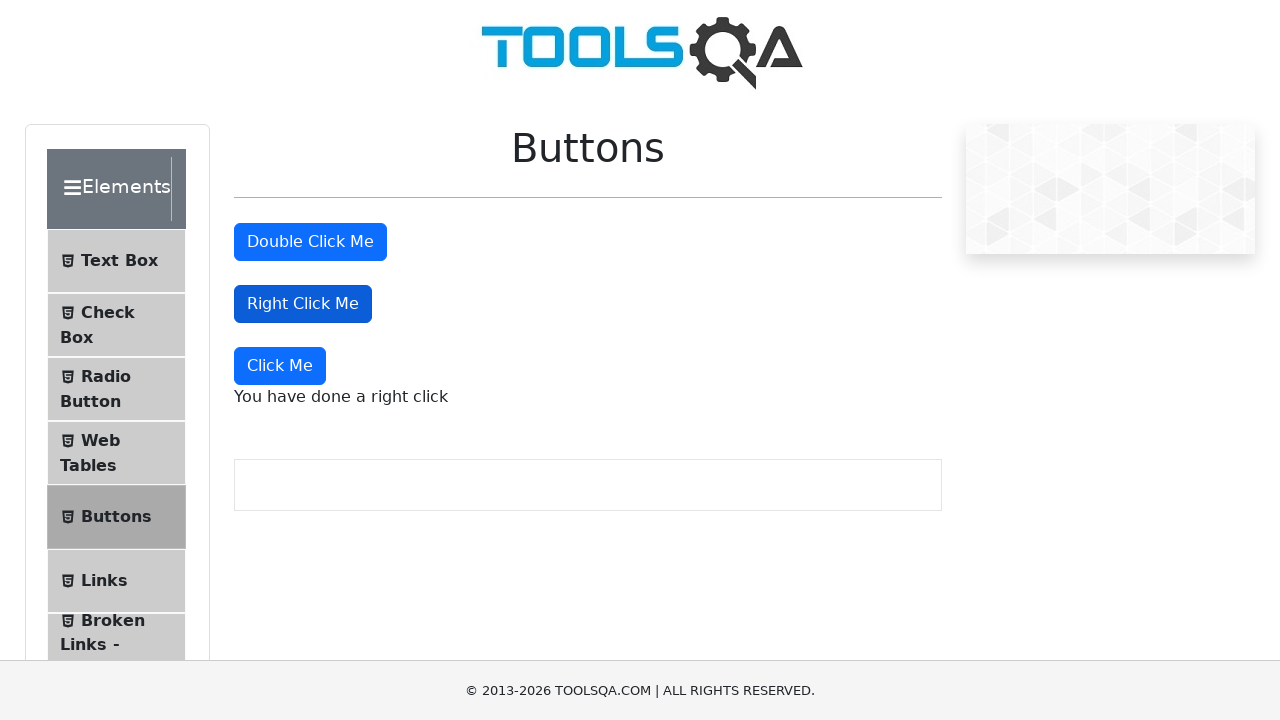